Fills out a practice form with user details (first name, last name, gender, mobile number) and validates the submitted information

Starting URL: https://demoqa.com/automation-practice-form

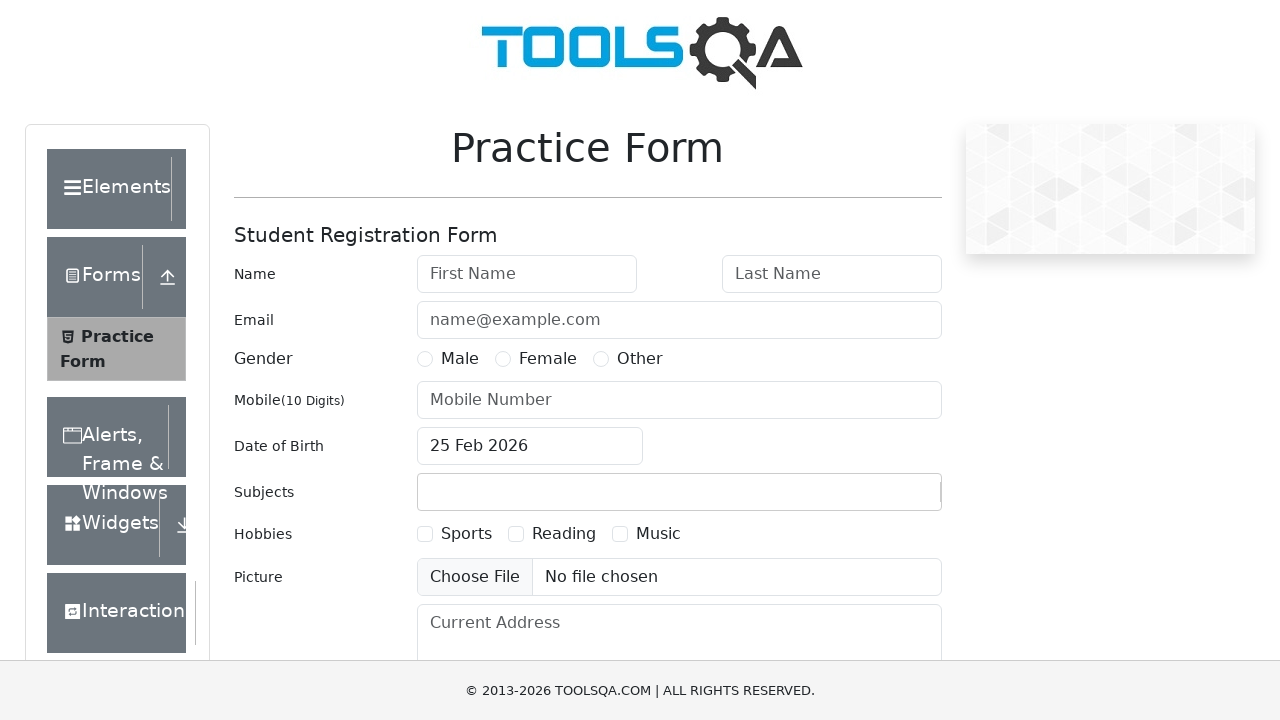

Filled first name field with 'John' on #firstName
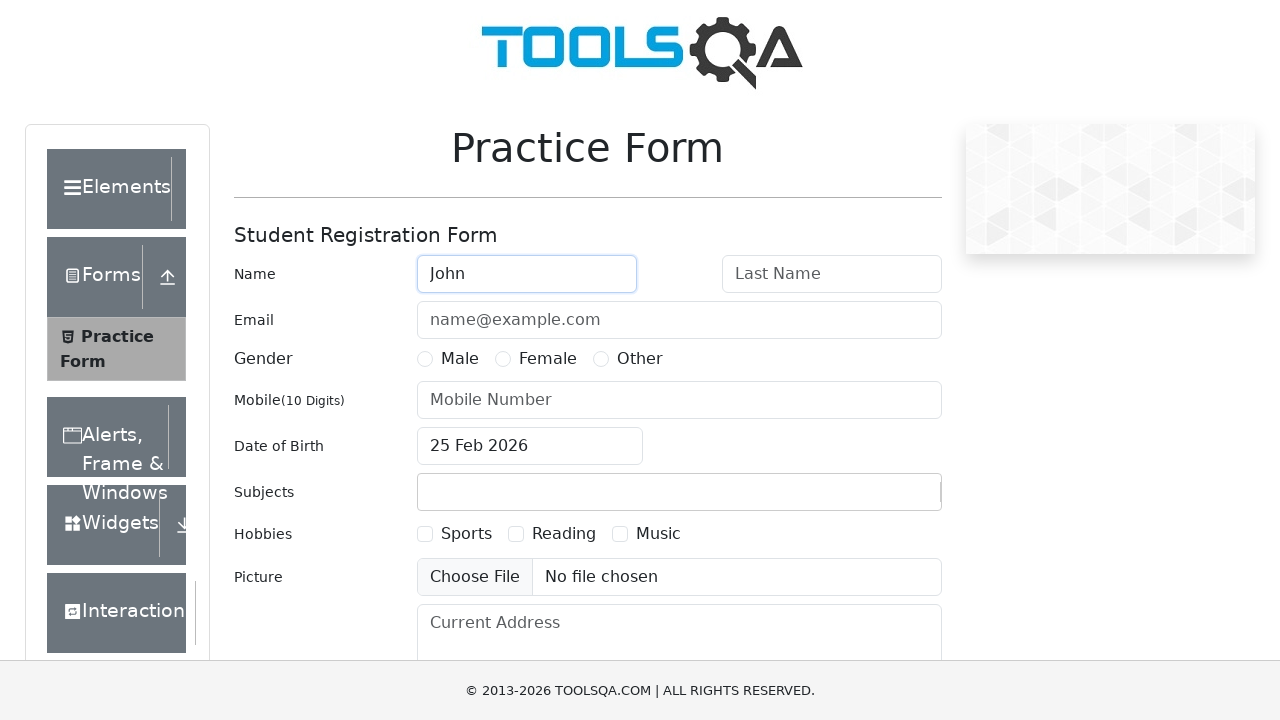

Filled last name field with 'Smith' on #lastName
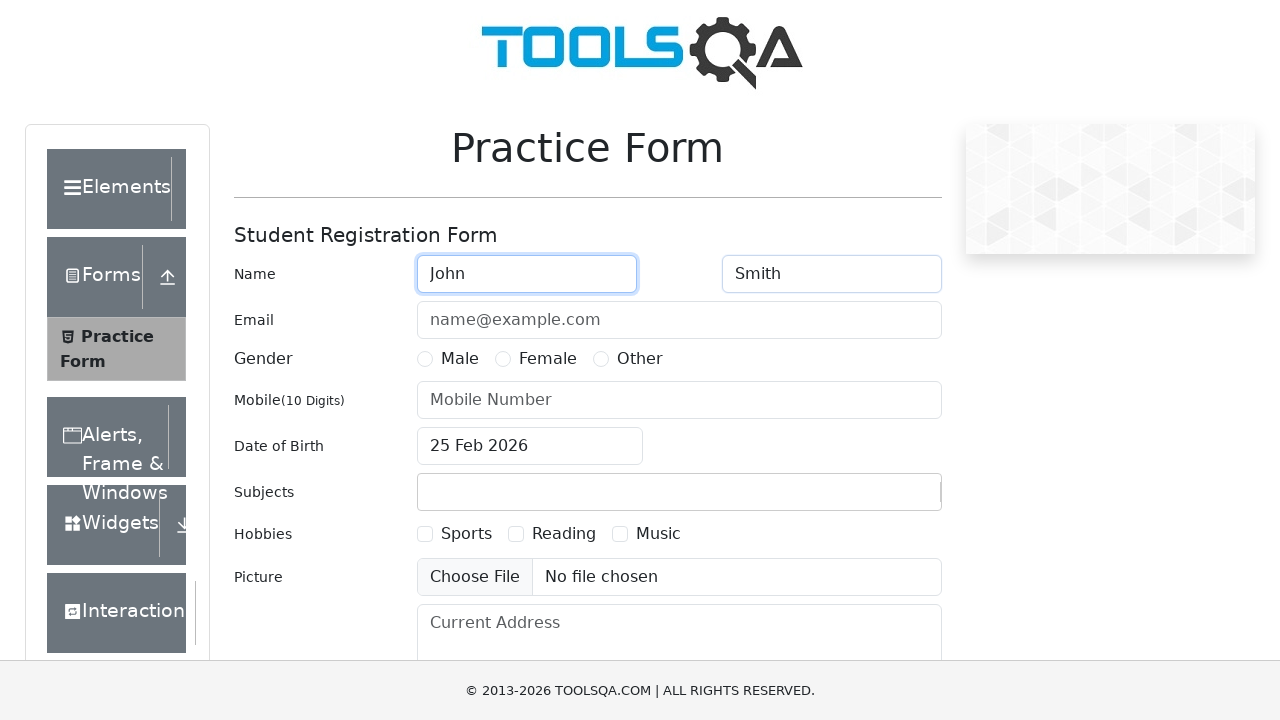

Selected 'Male' gender option at (460, 359) on xpath=//label[text()='Male']
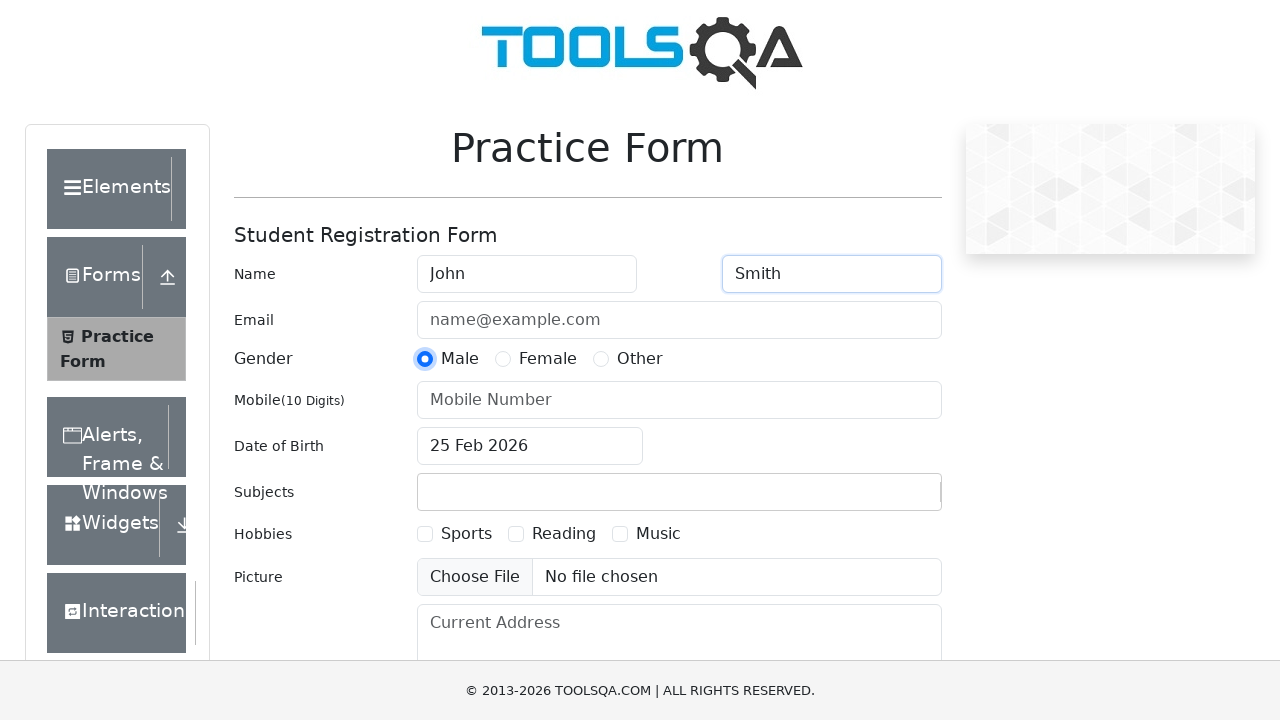

Filled mobile number field with '5551234567' on #userNumber
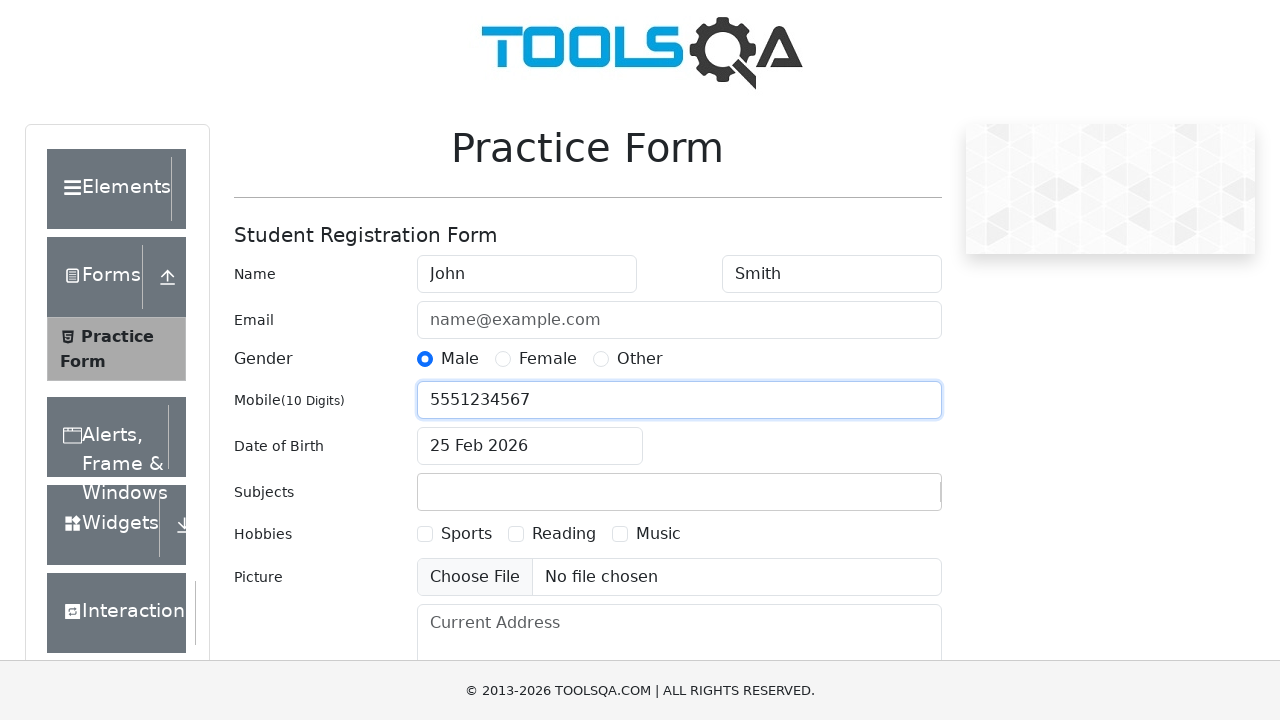

Clicked submit button to submit the form at (885, 499) on #userForm button[type='submit']
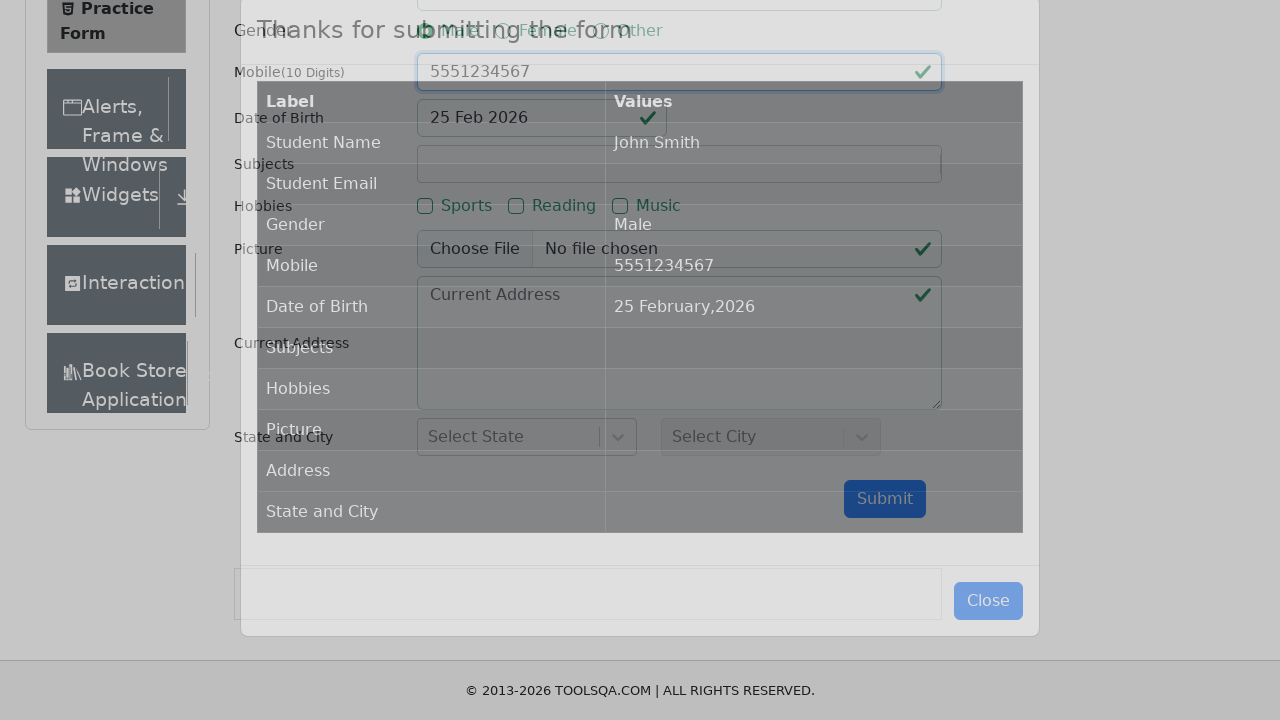

Form submission results loaded successfully
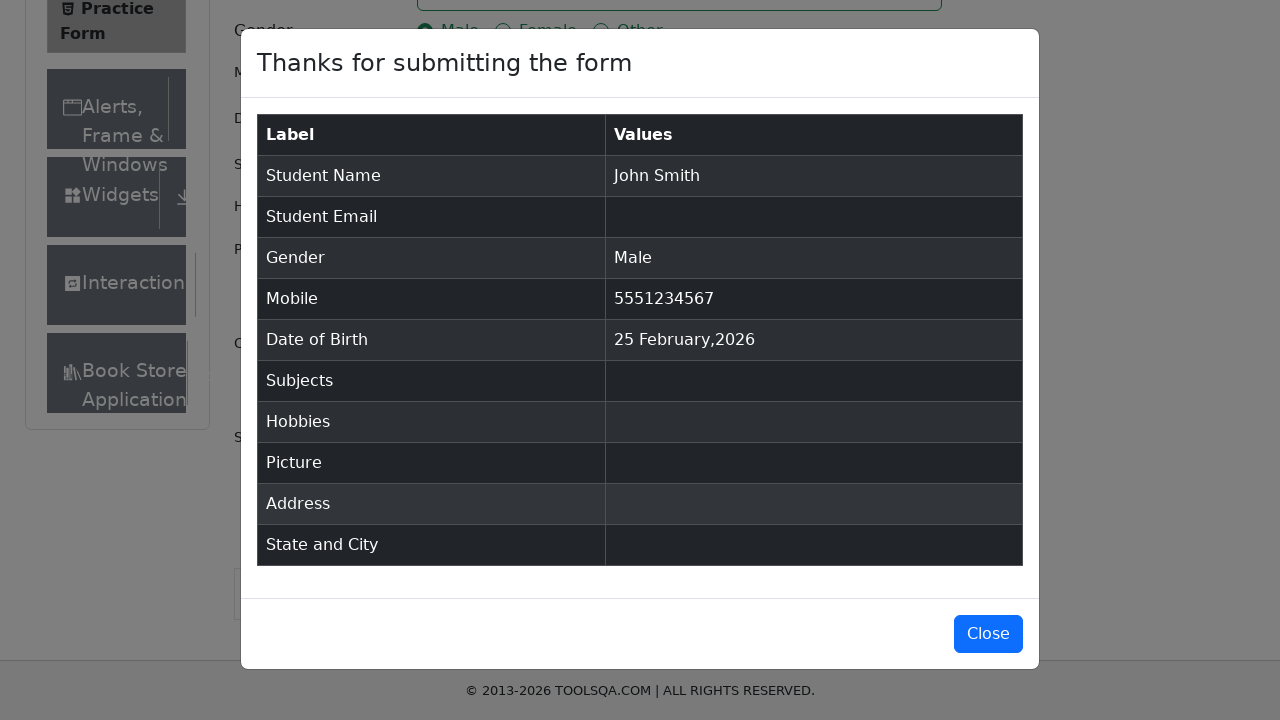

Retrieved student name from results: 'John Smith'
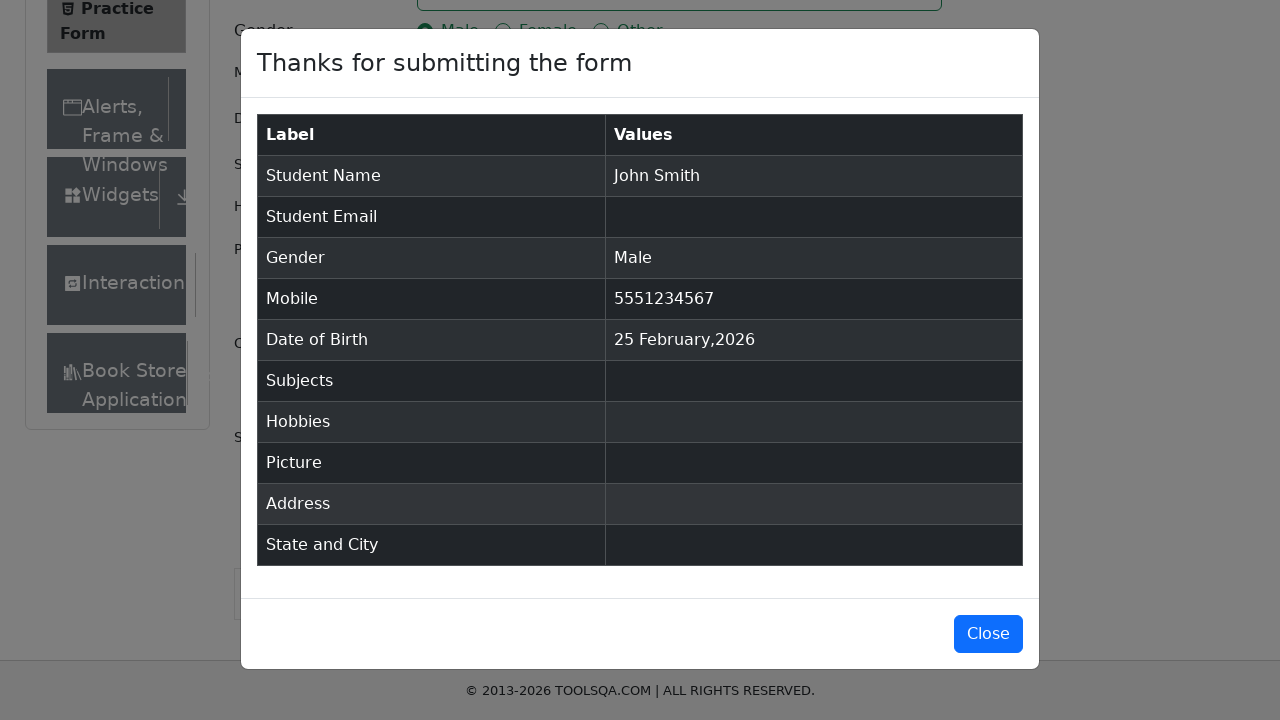

Validated that submitted name 'John Smith' matches expected name
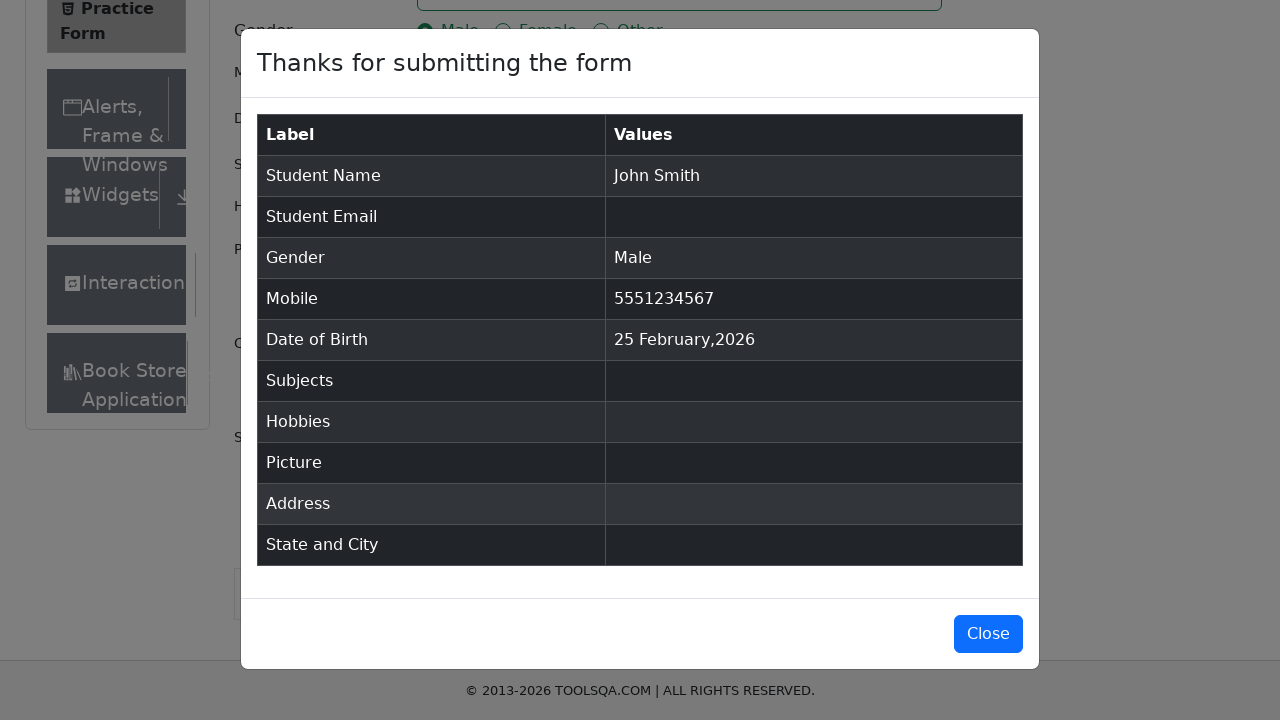

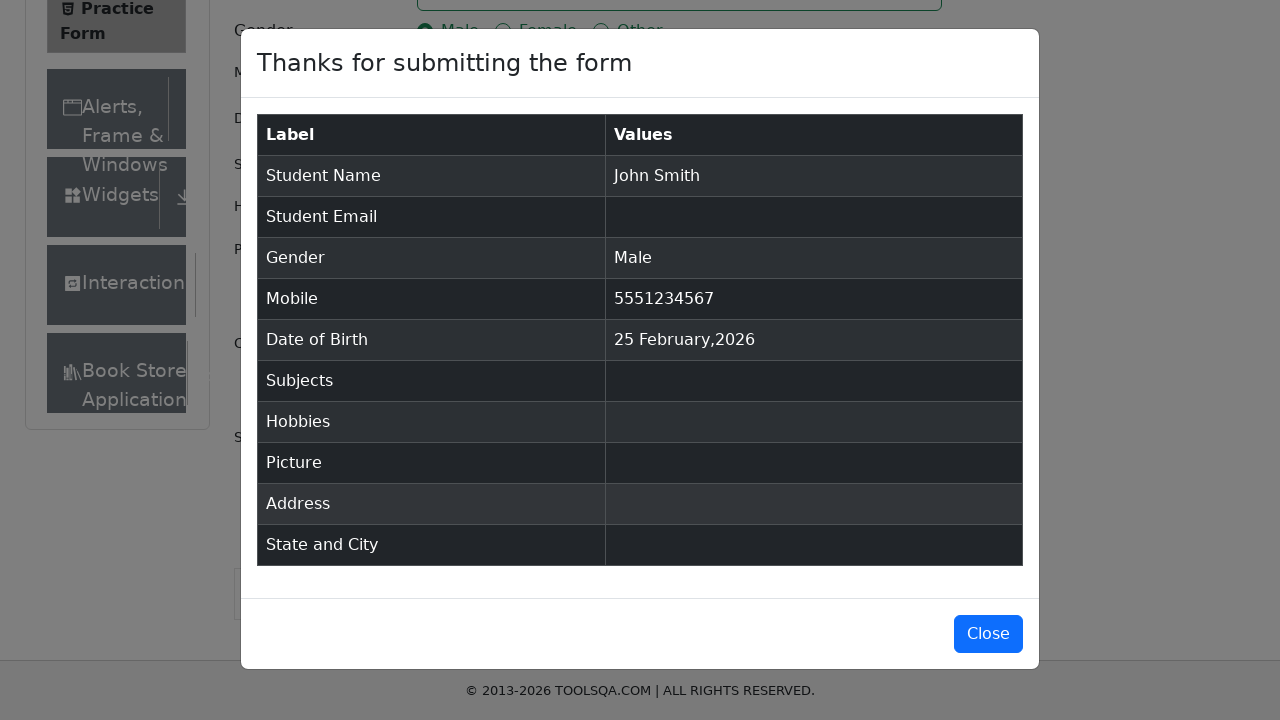